Tests autosuggestive dropdown functionality by typing a partial country name and selecting Austria from the suggestions

Starting URL: https://rahulshettyacademy.com/dropdownsPractise/

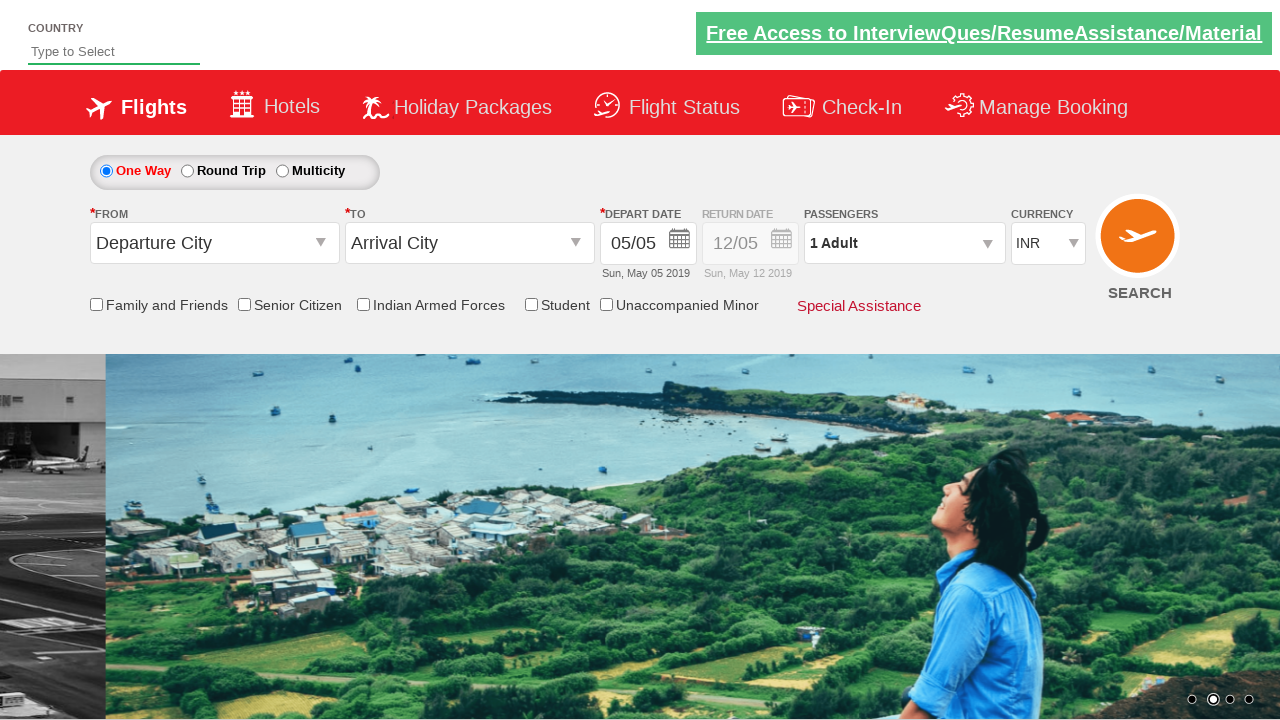

Filled autosuggest field with 'aus' to trigger dropdown on #autosuggest
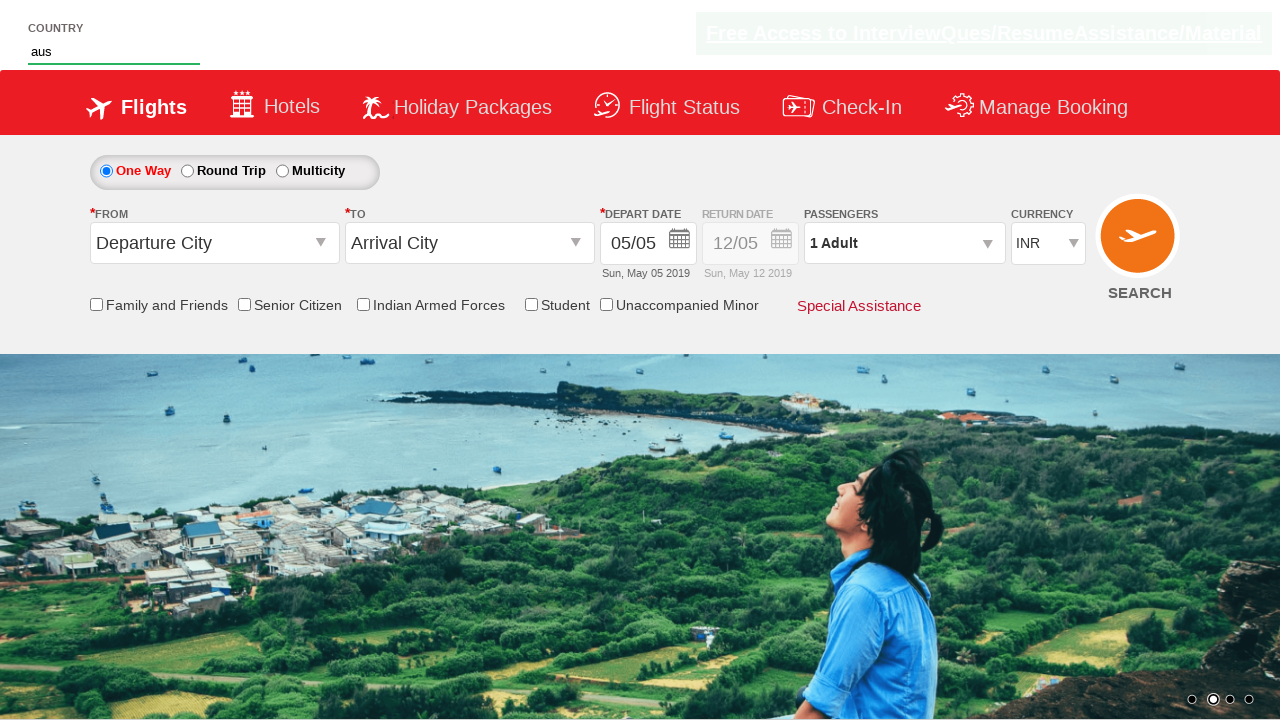

Autosuggestive dropdown suggestions appeared
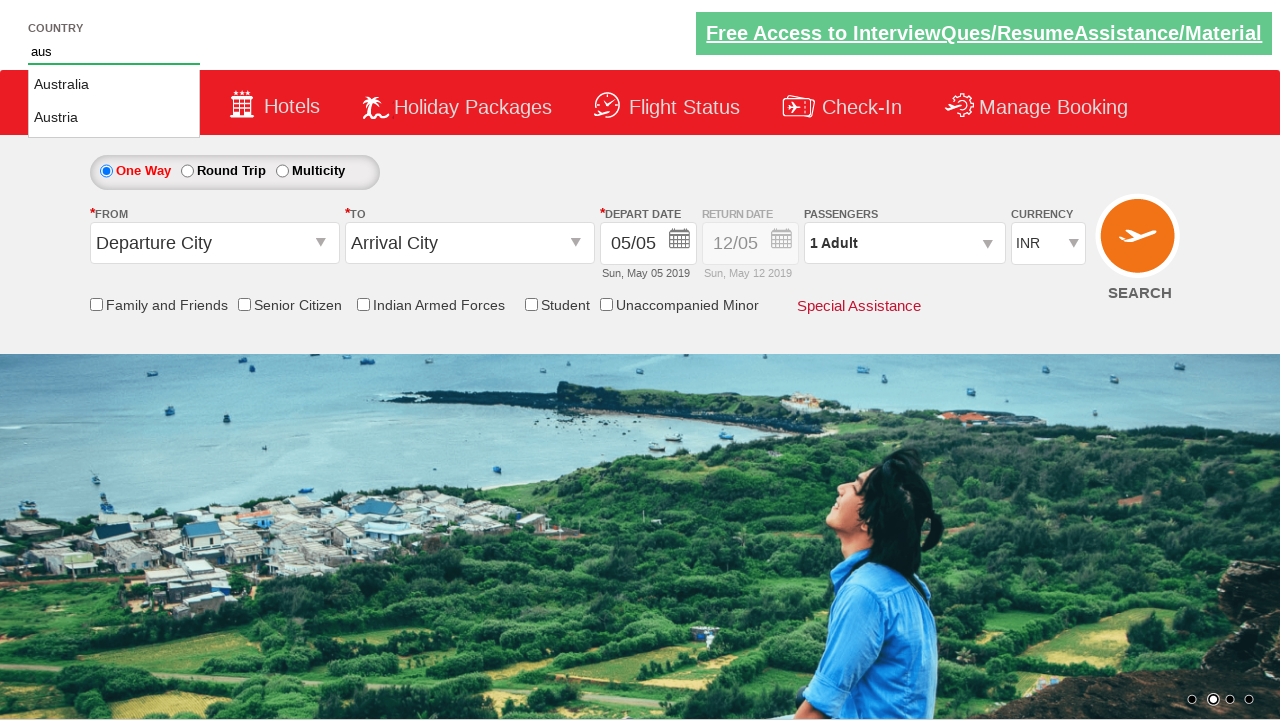

Selected 'Austria' from the autosuggestive dropdown options at (114, 118) on li.ui-menu-item a >> nth=1
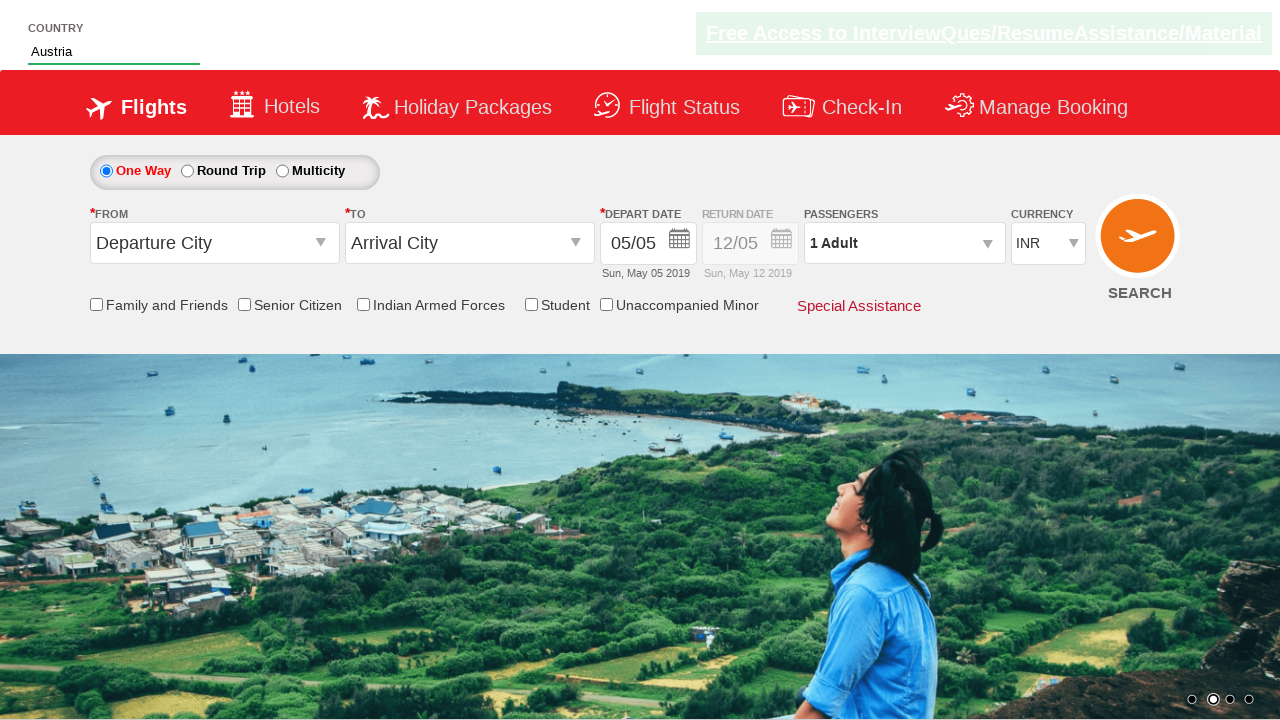

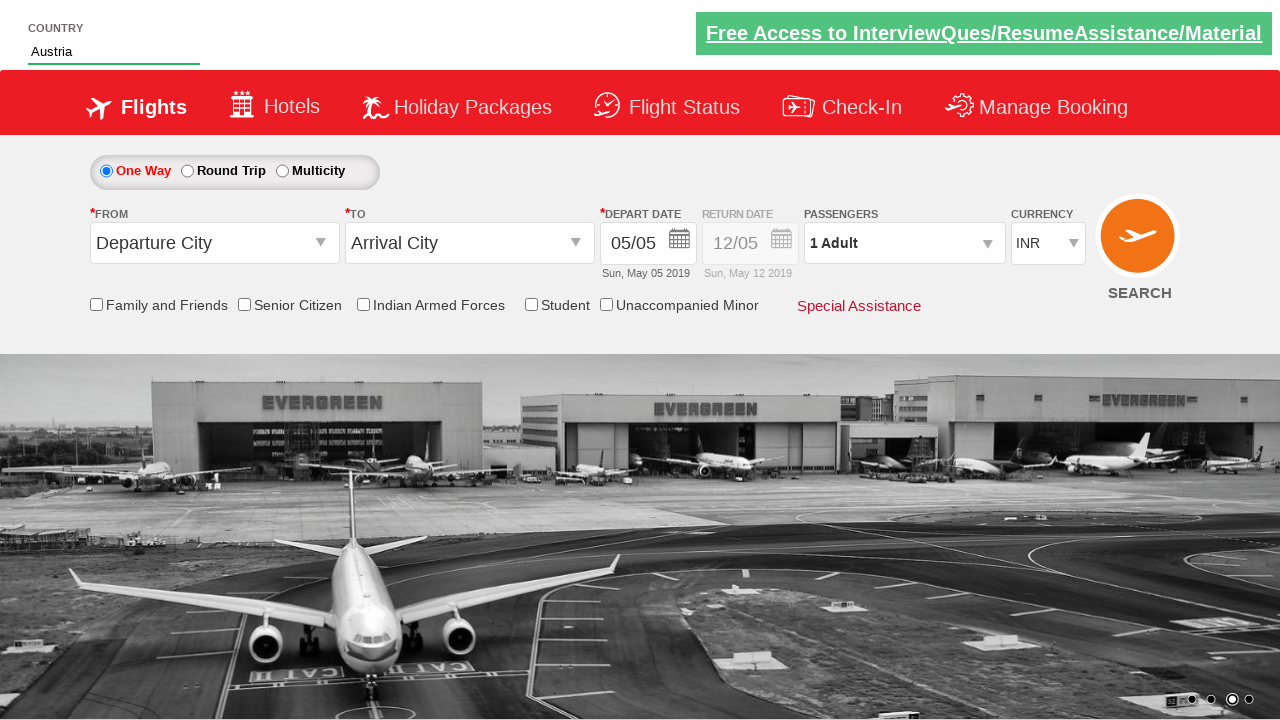